Tests drag and drop functionality on jQuery UI demo page by dragging an element into a droppable area

Starting URL: https://jqueryui.com/droppable/

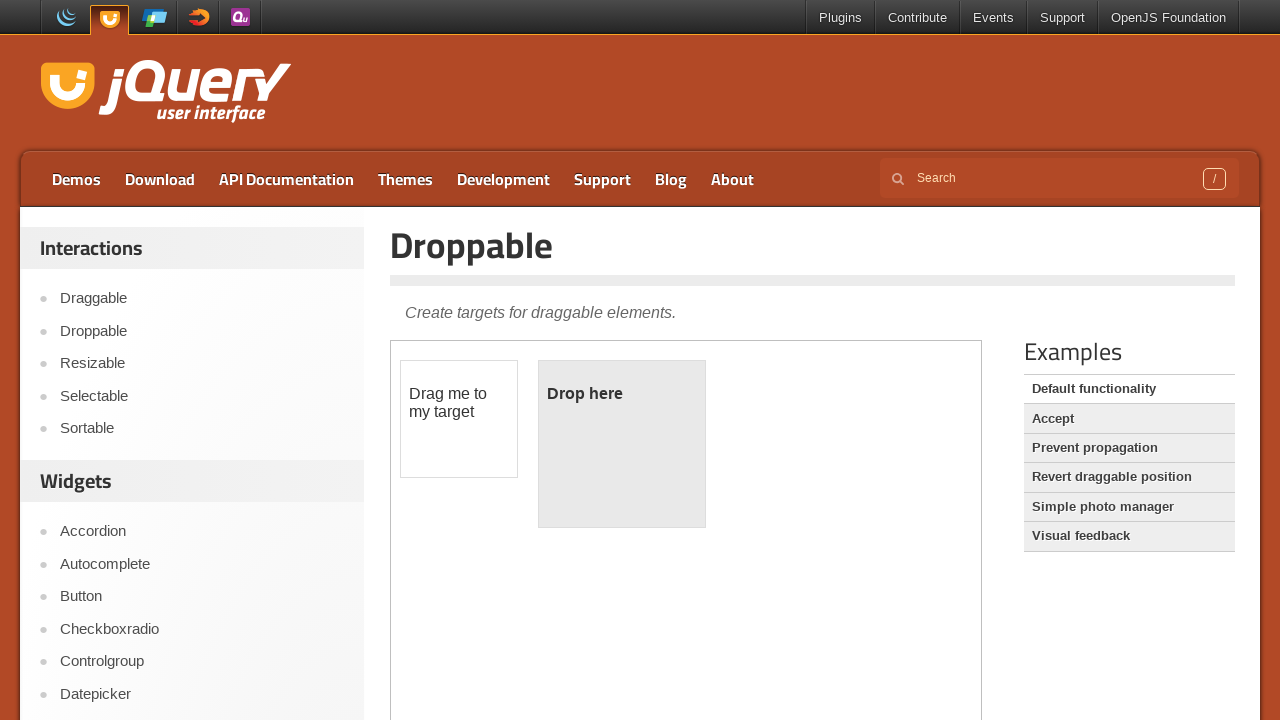

Waited for iframe to load on jQuery UI droppable demo page
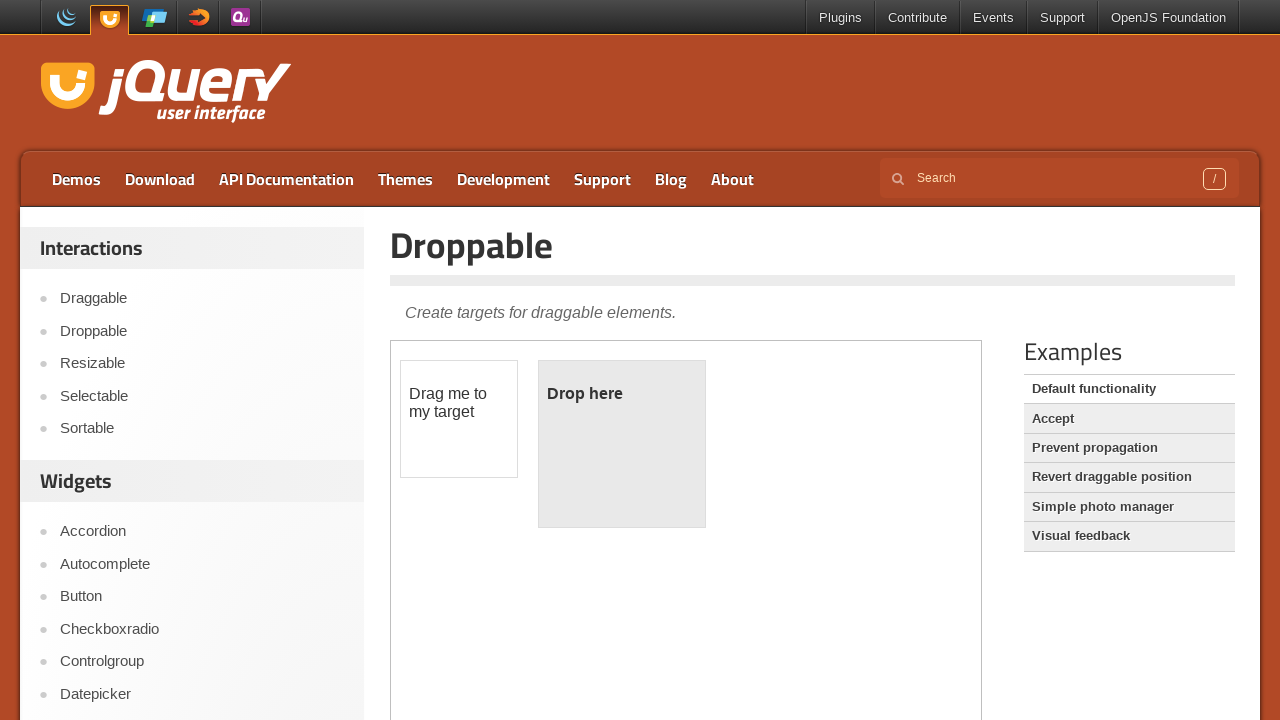

Located and switched to the iframe containing drag and drop elements
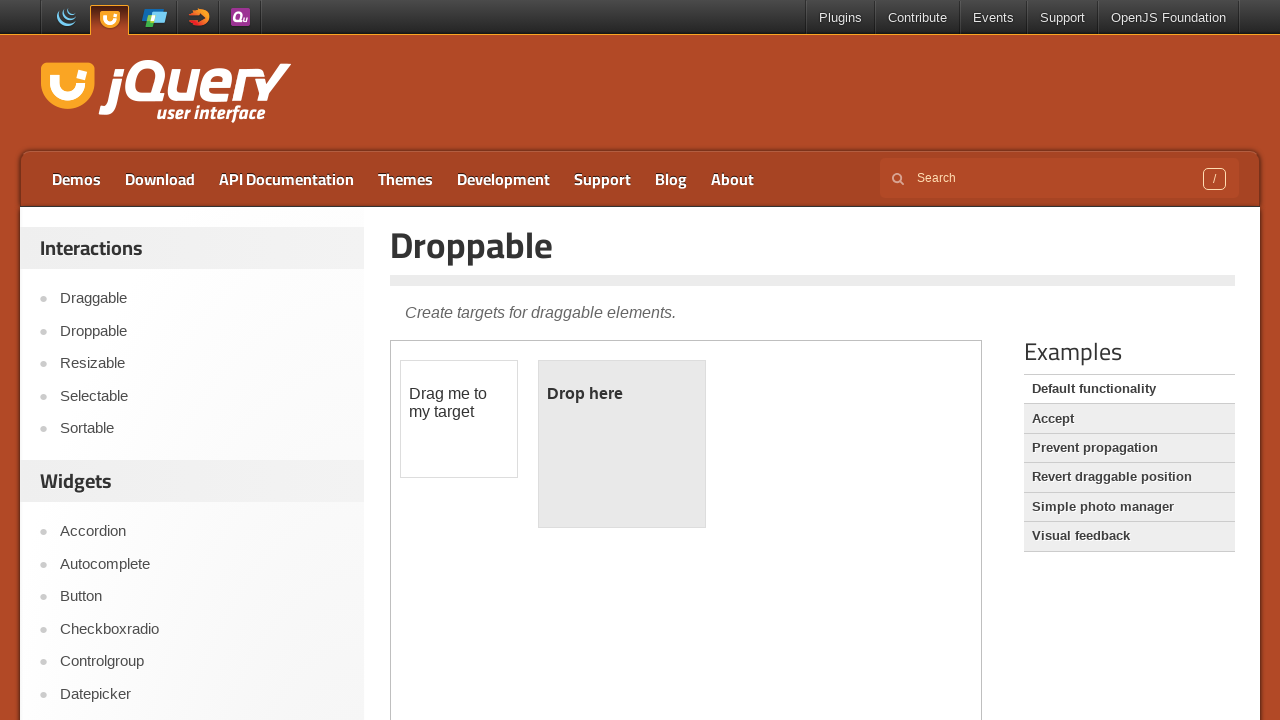

Located the draggable element with ID 'draggable'
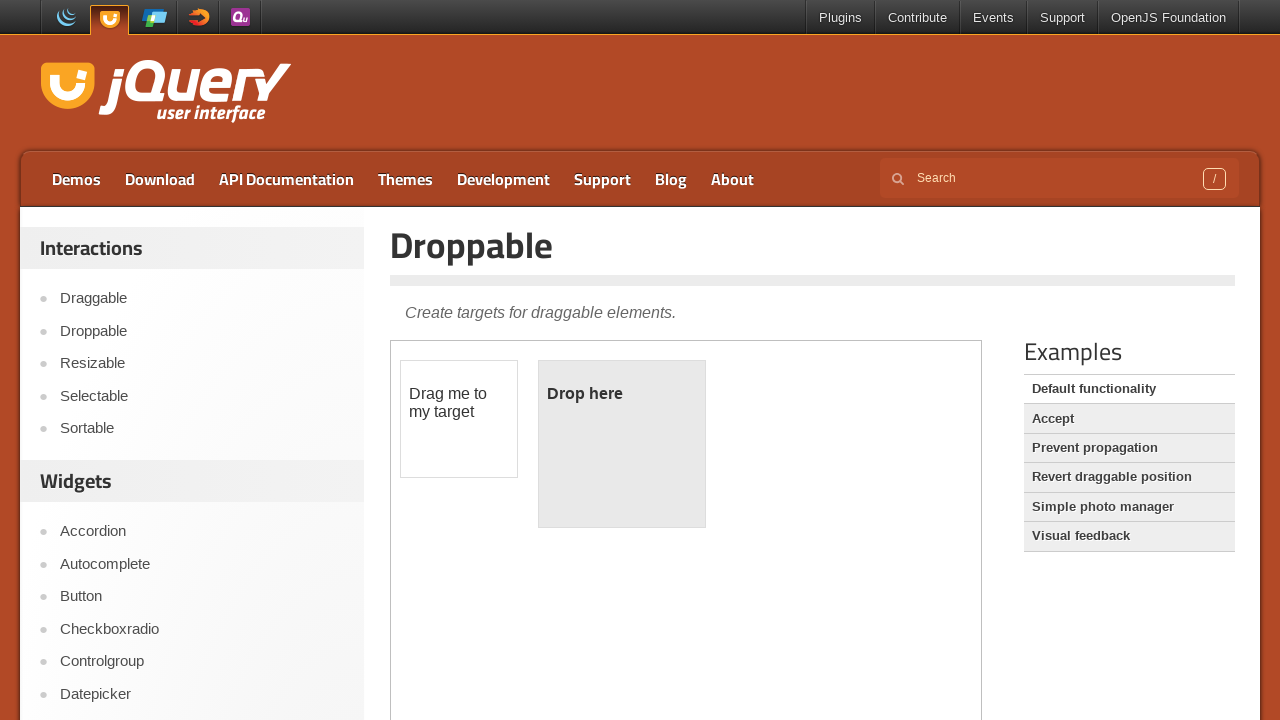

Located the droppable element with ID 'droppable'
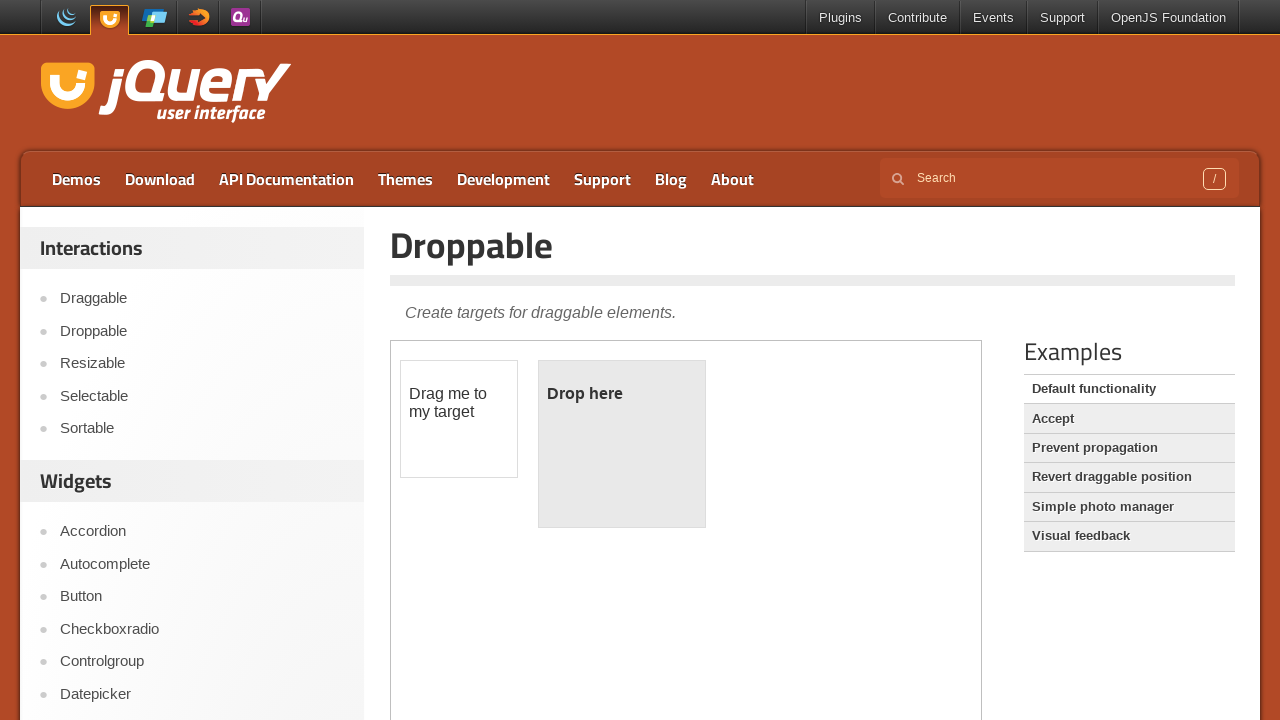

Dragged the draggable element into the droppable area at (622, 444)
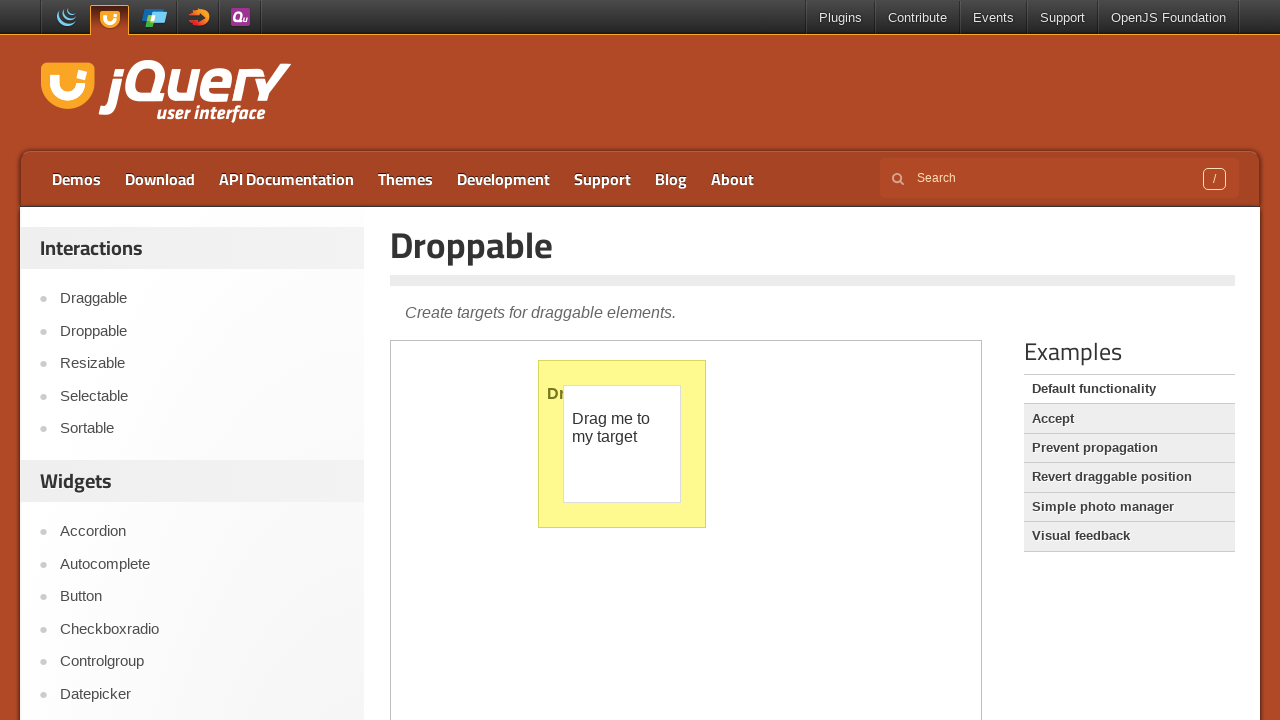

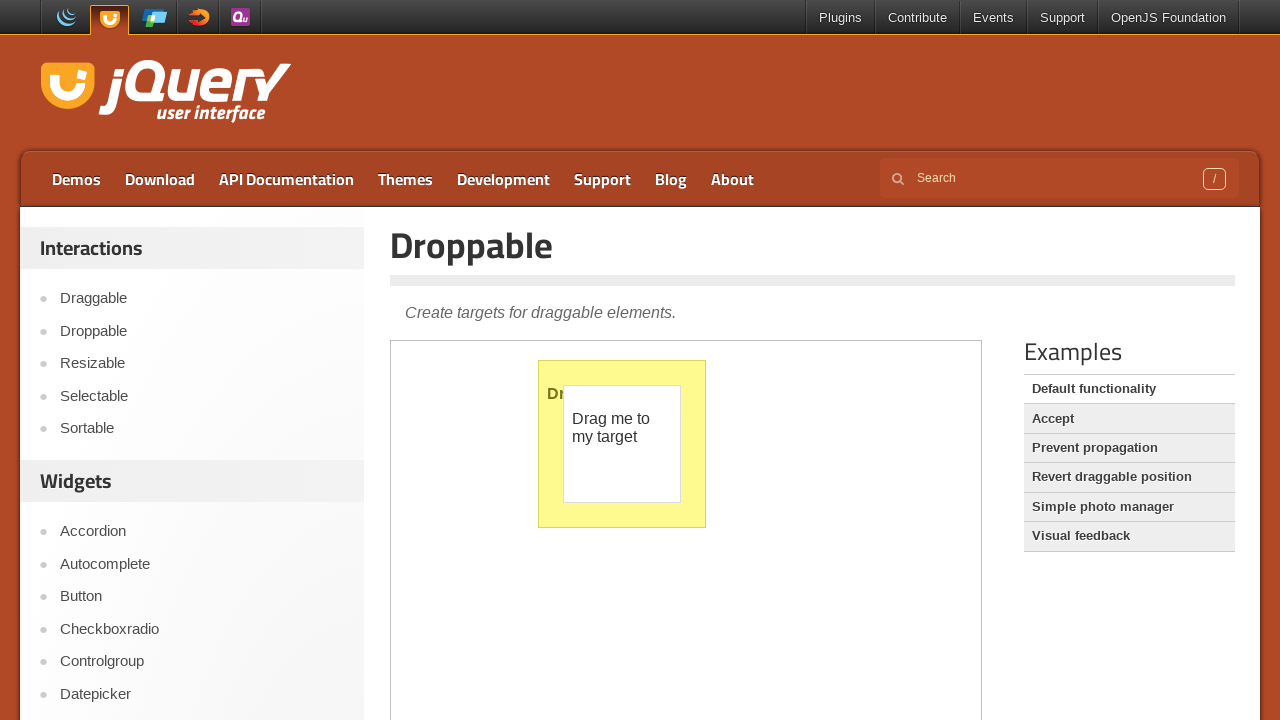